Tests the tooltip functionality on a button by hovering over it and verifying the tooltip text appears with the expected content.

Starting URL: https://demoqa.com/tool-tips

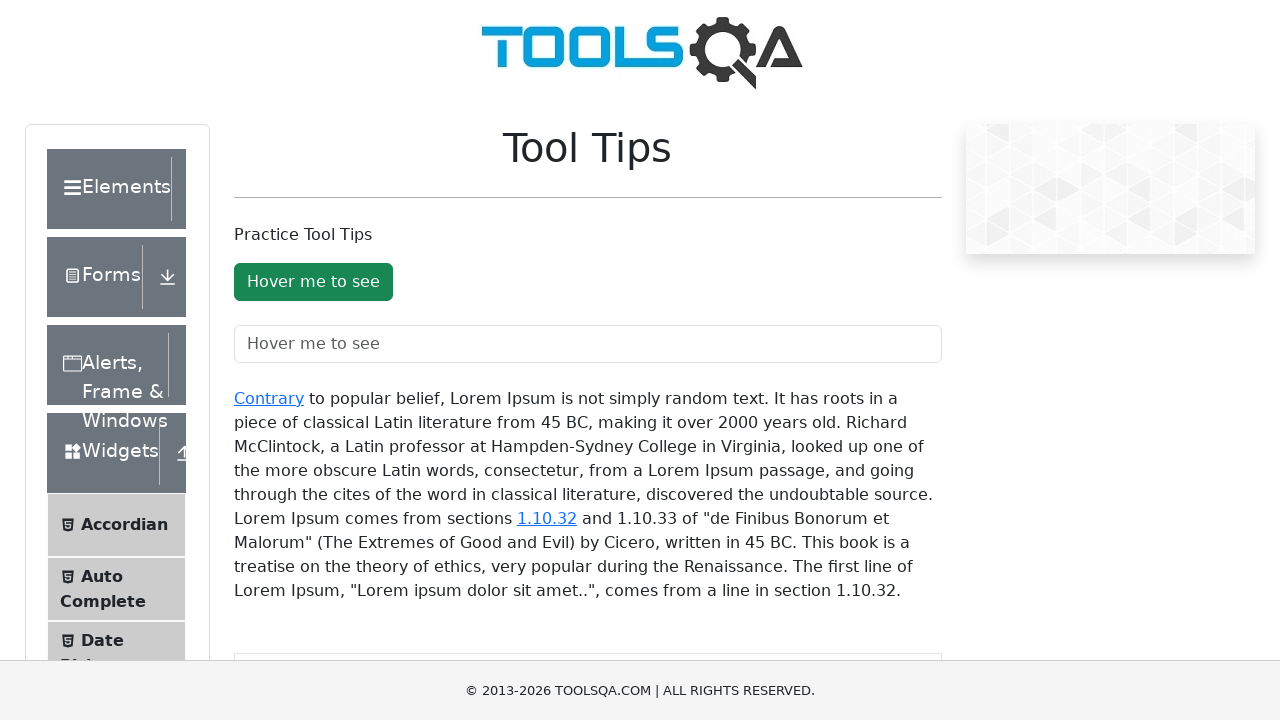

Waited for hover button to be visible
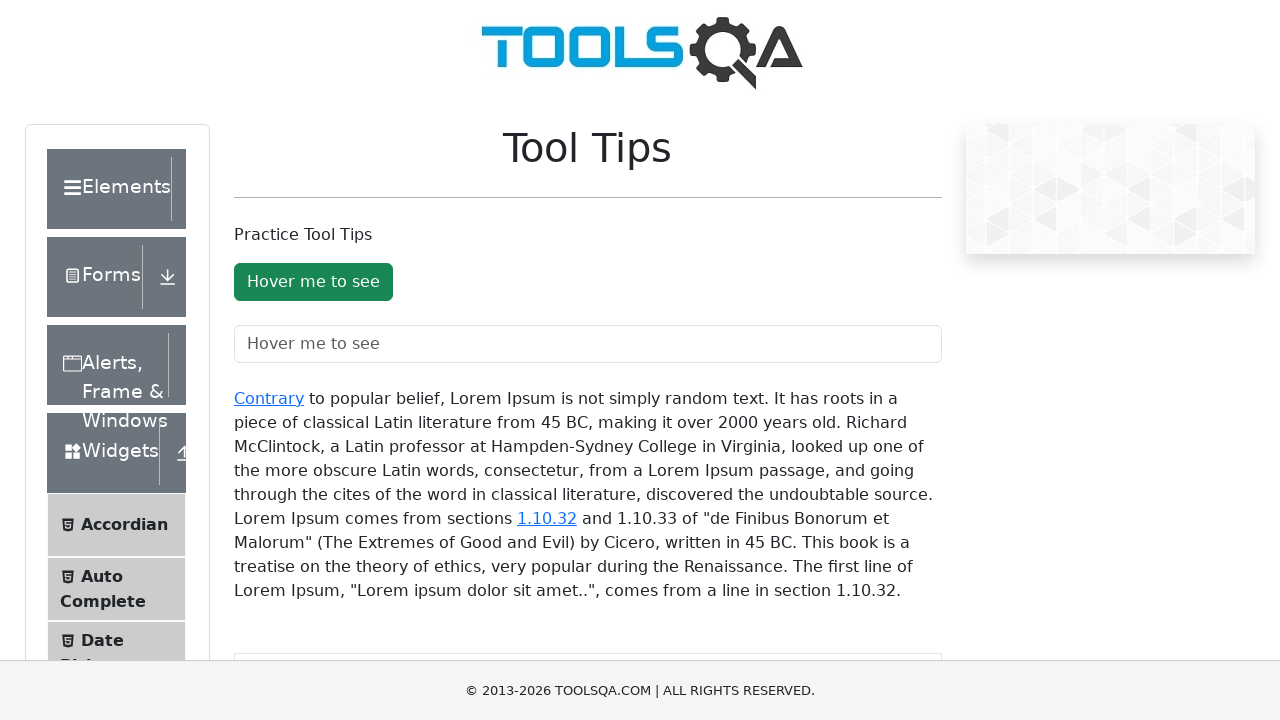

Hovered over the button to trigger tooltip at (313, 282) on #toolTipButton
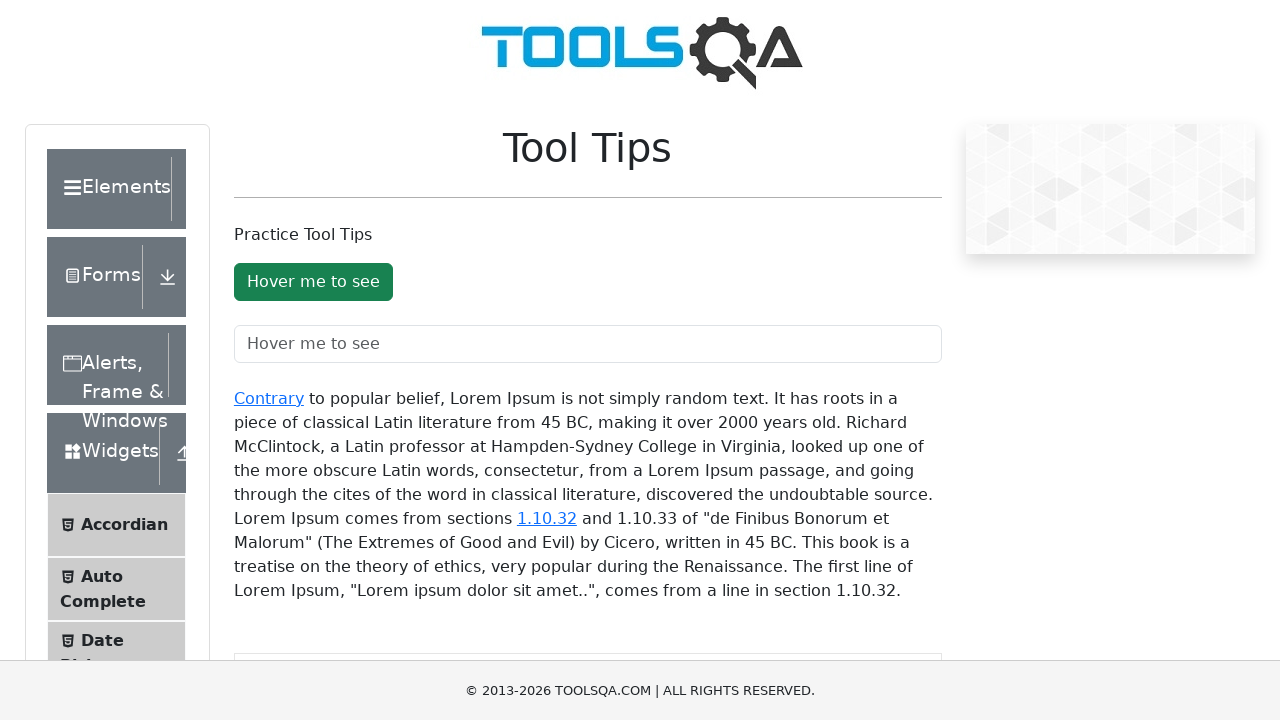

Tooltip appeared on screen
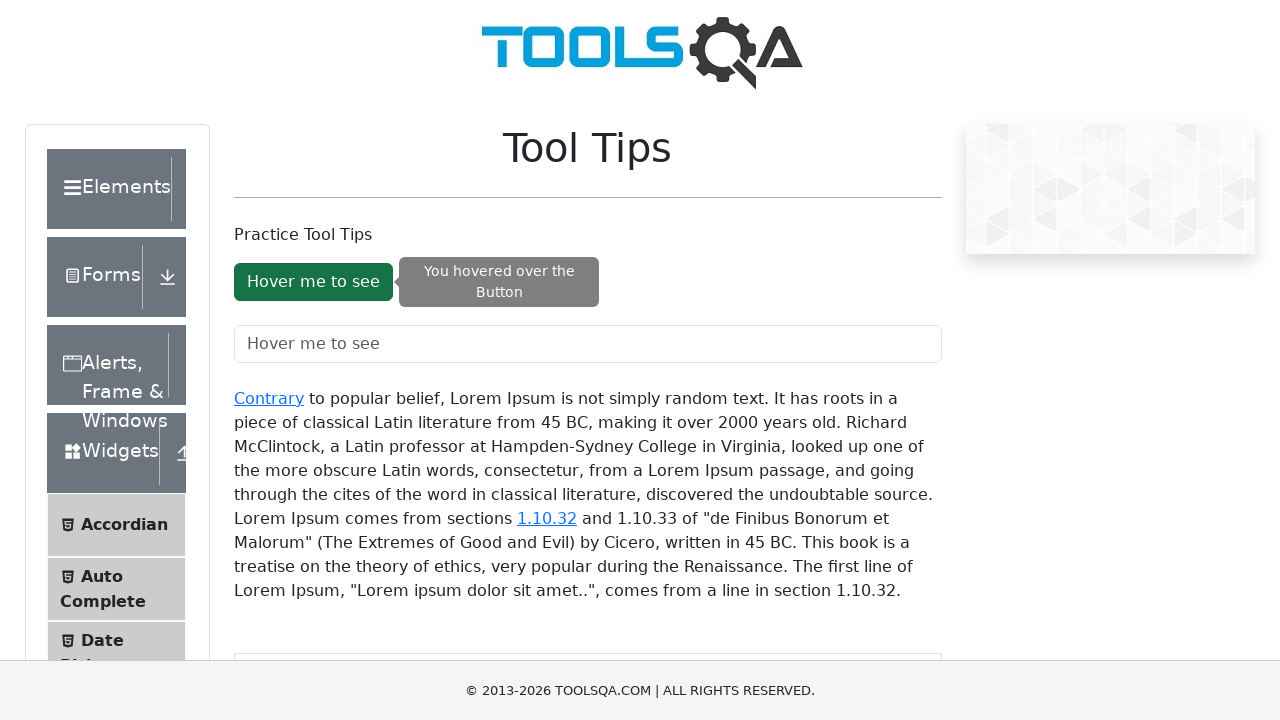

Verified tooltip text is 'You hovered over the Button'
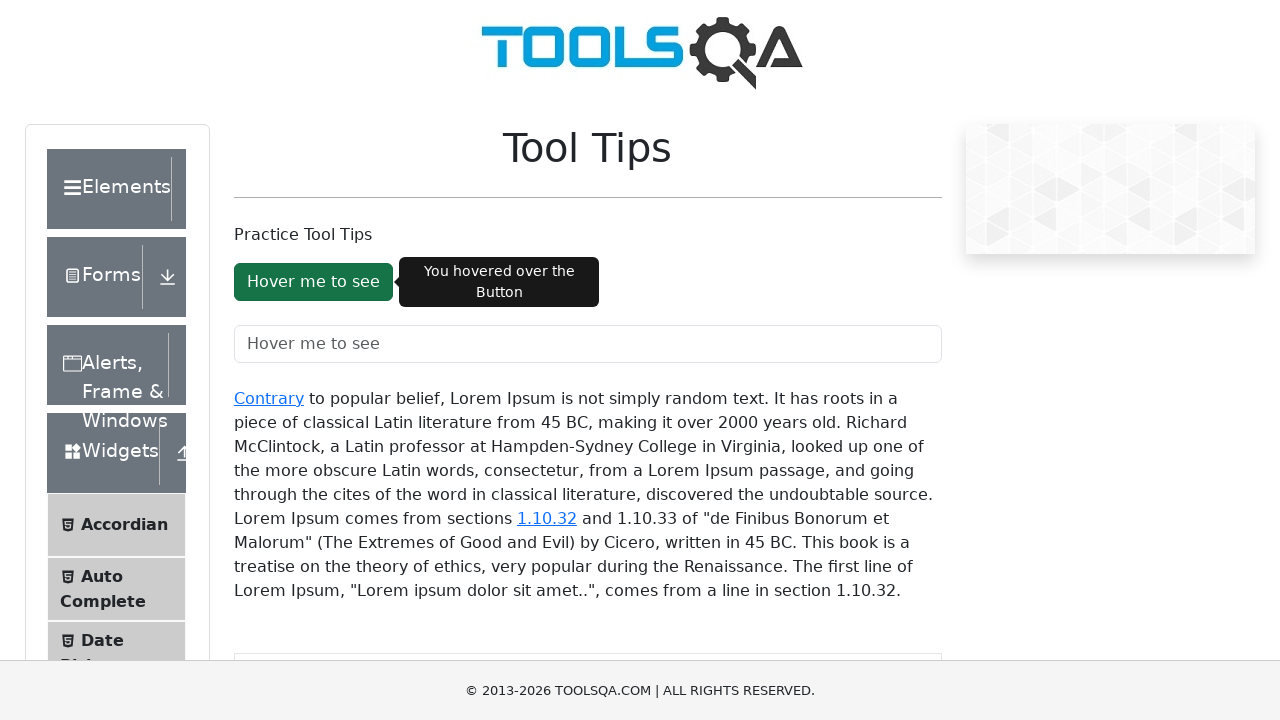

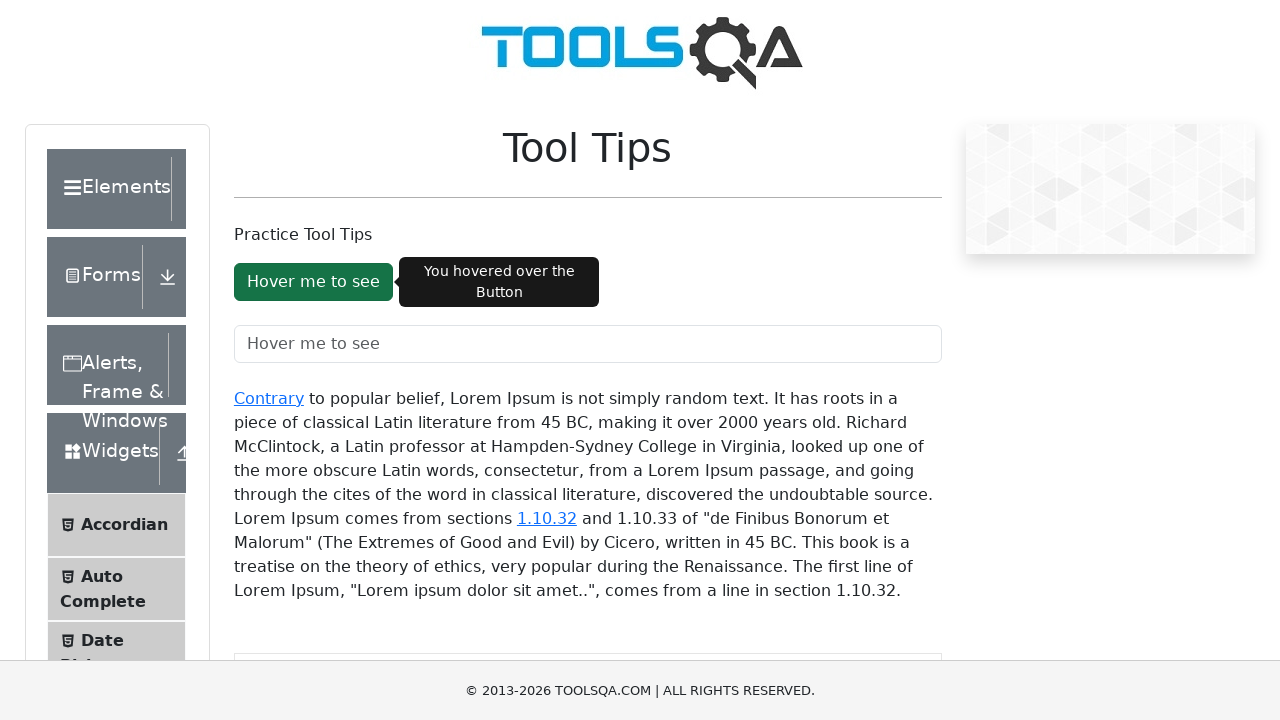